Tests drag and drop functionality by dragging multiple elements between different container targets on a practice page

Starting URL: https://grotechminds.com/drag-and-drop/

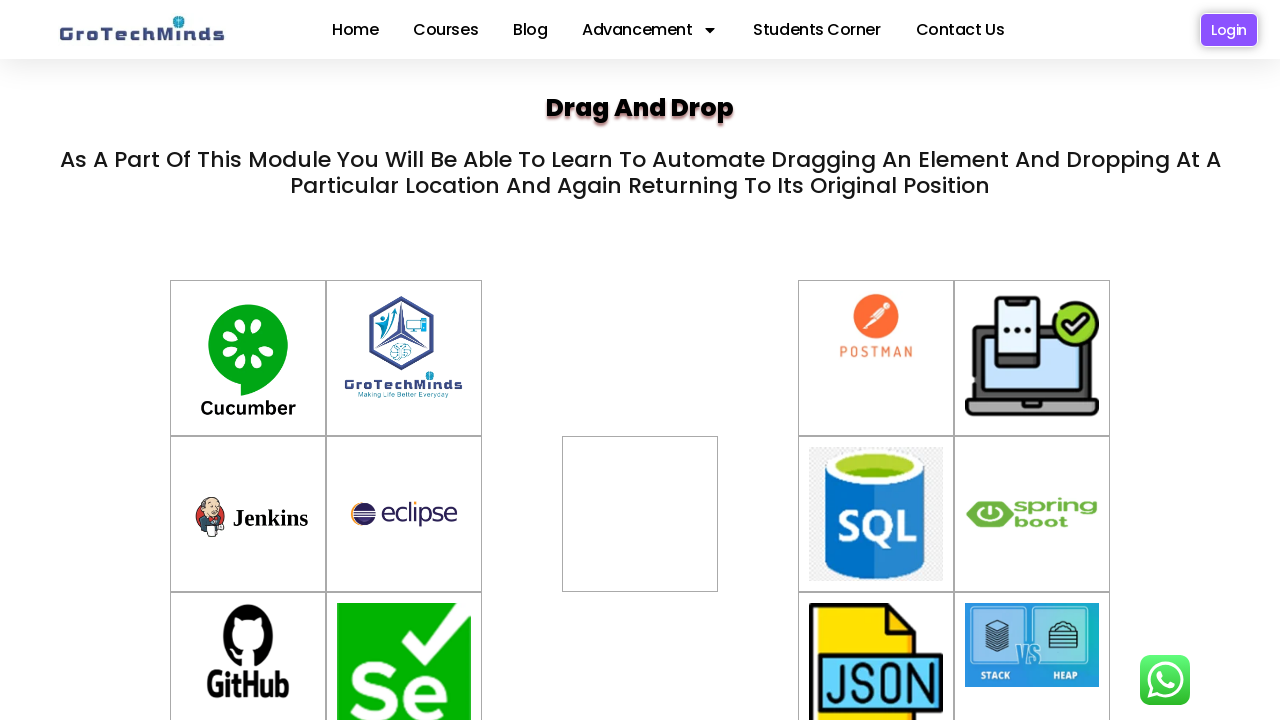

Located source element container-10
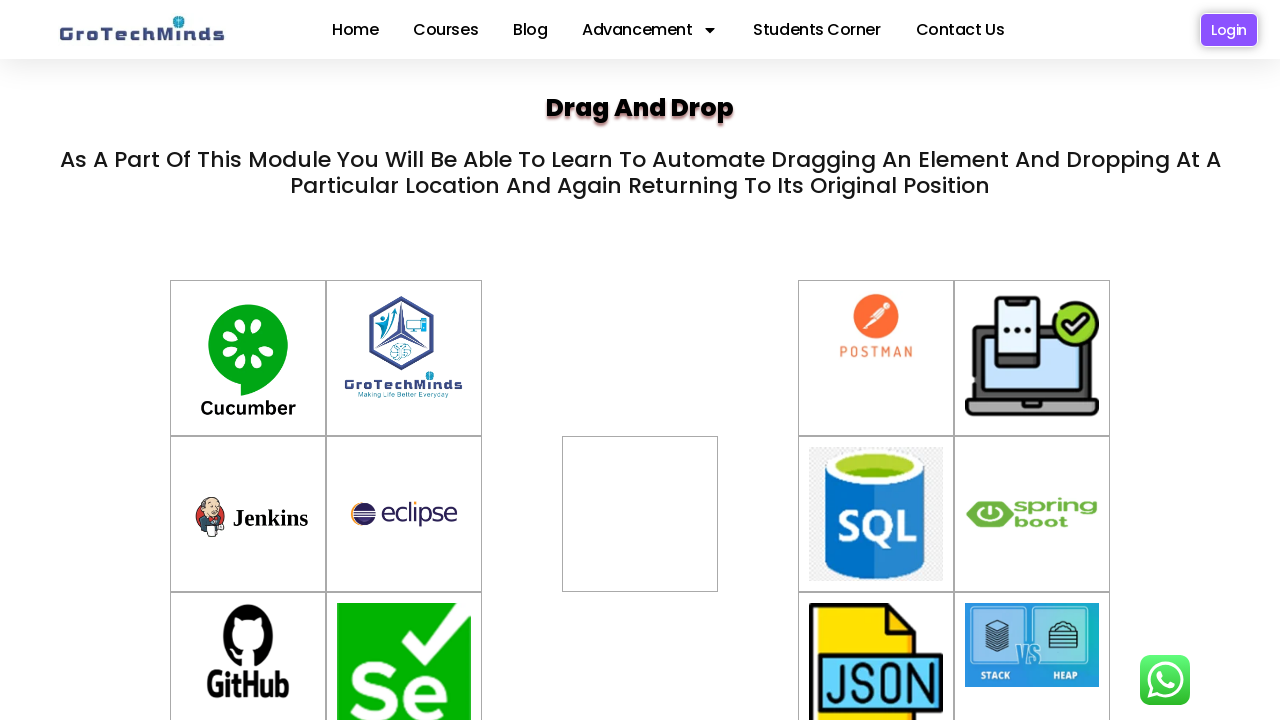

Located target element div2
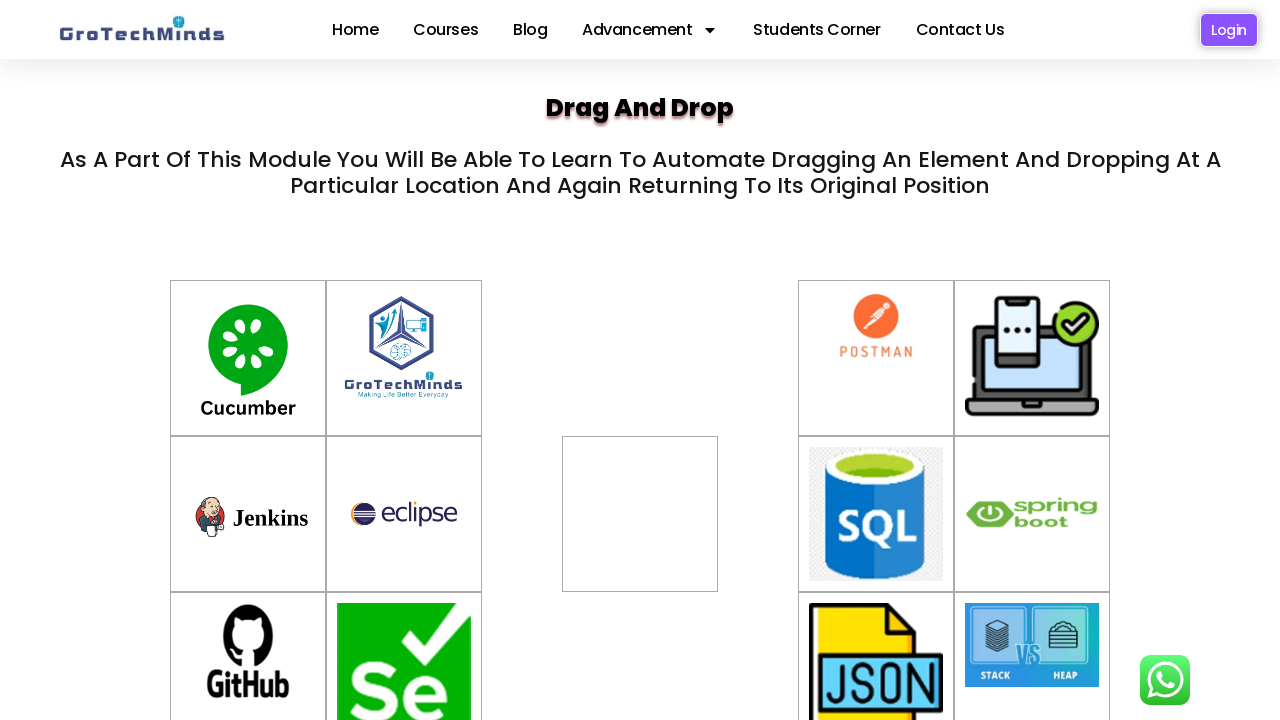

Dragged container-10 to div2 at (640, 487)
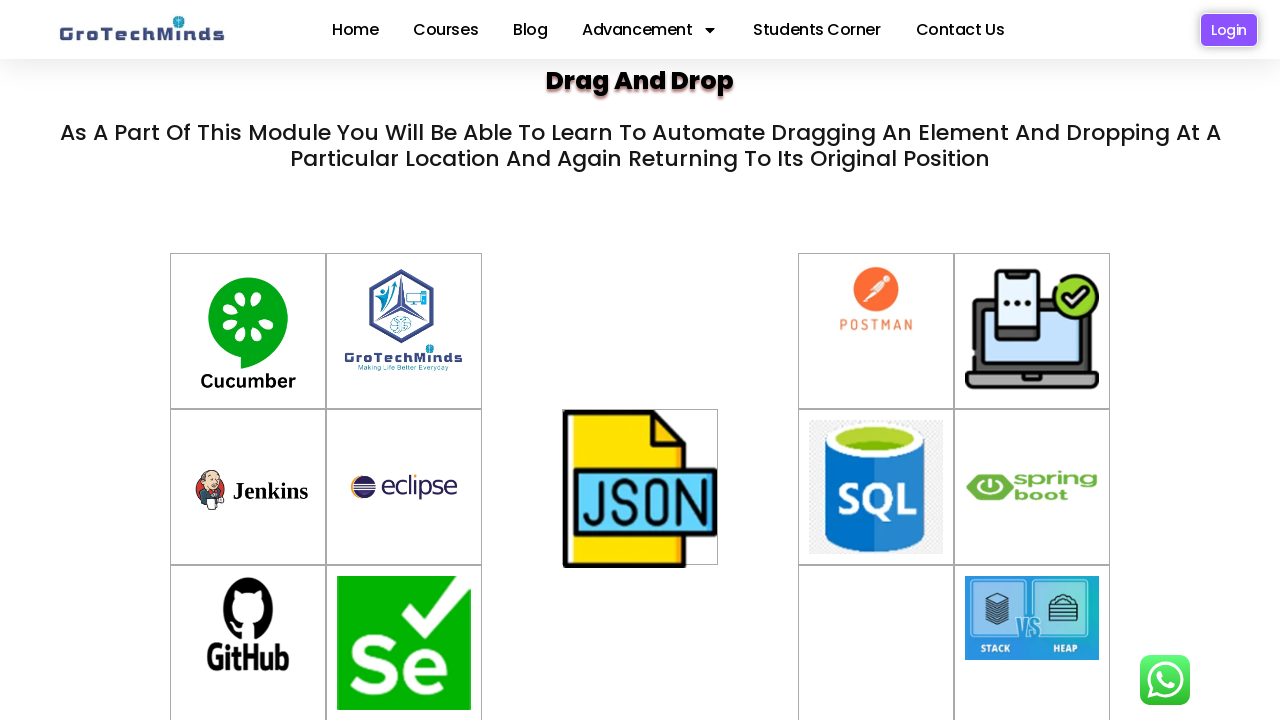

Waited 1 second for drag action to complete
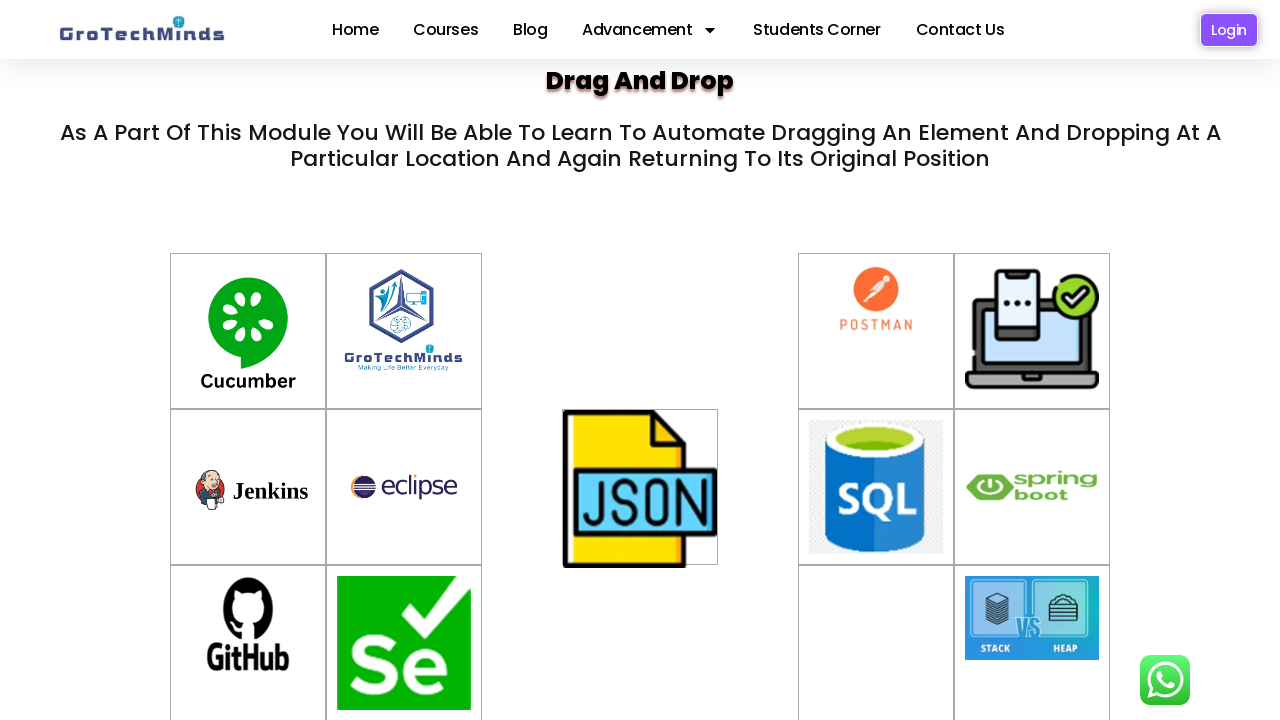

Dragged div2 back to container-10 at (876, 642)
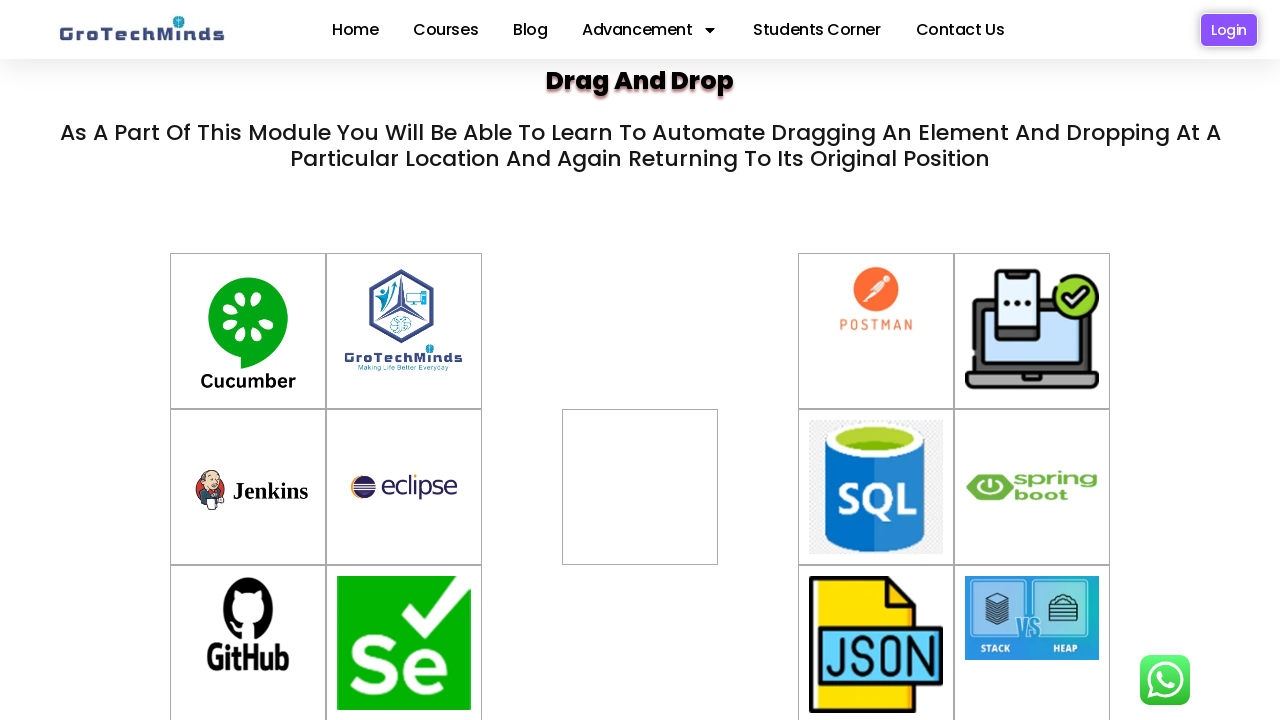

Waited 1 second for drag action to complete
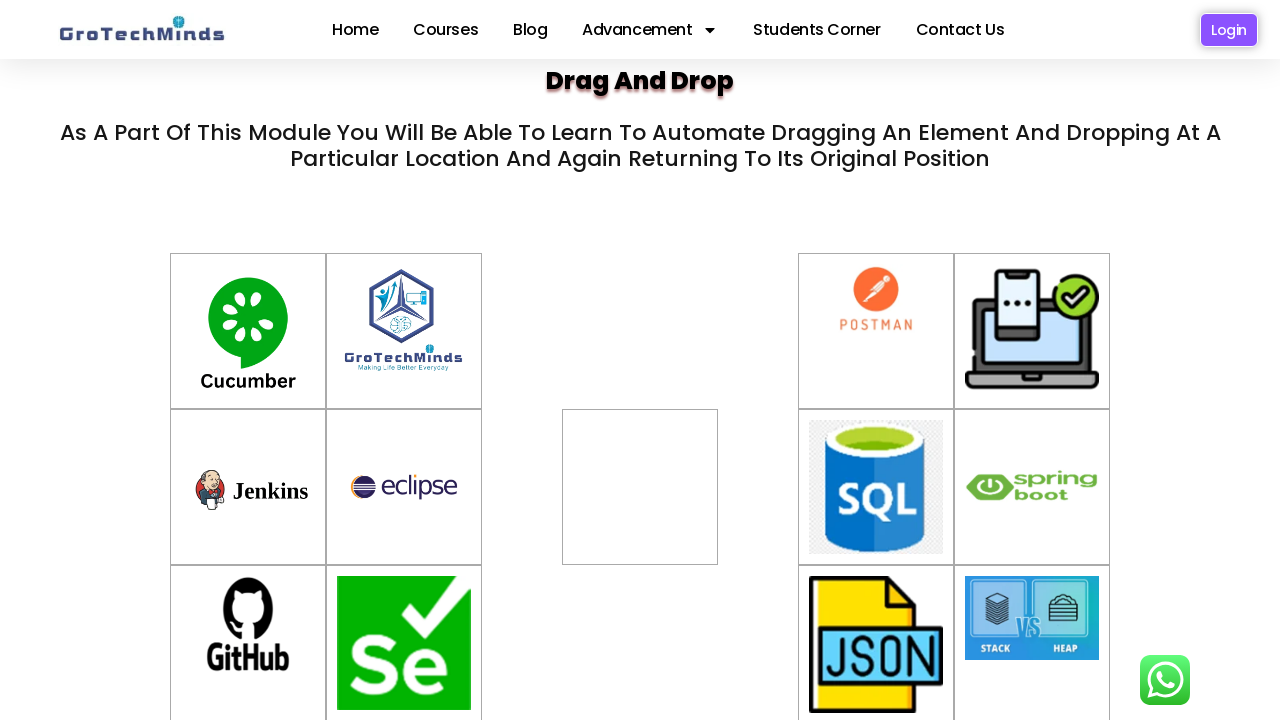

Located source element container-5
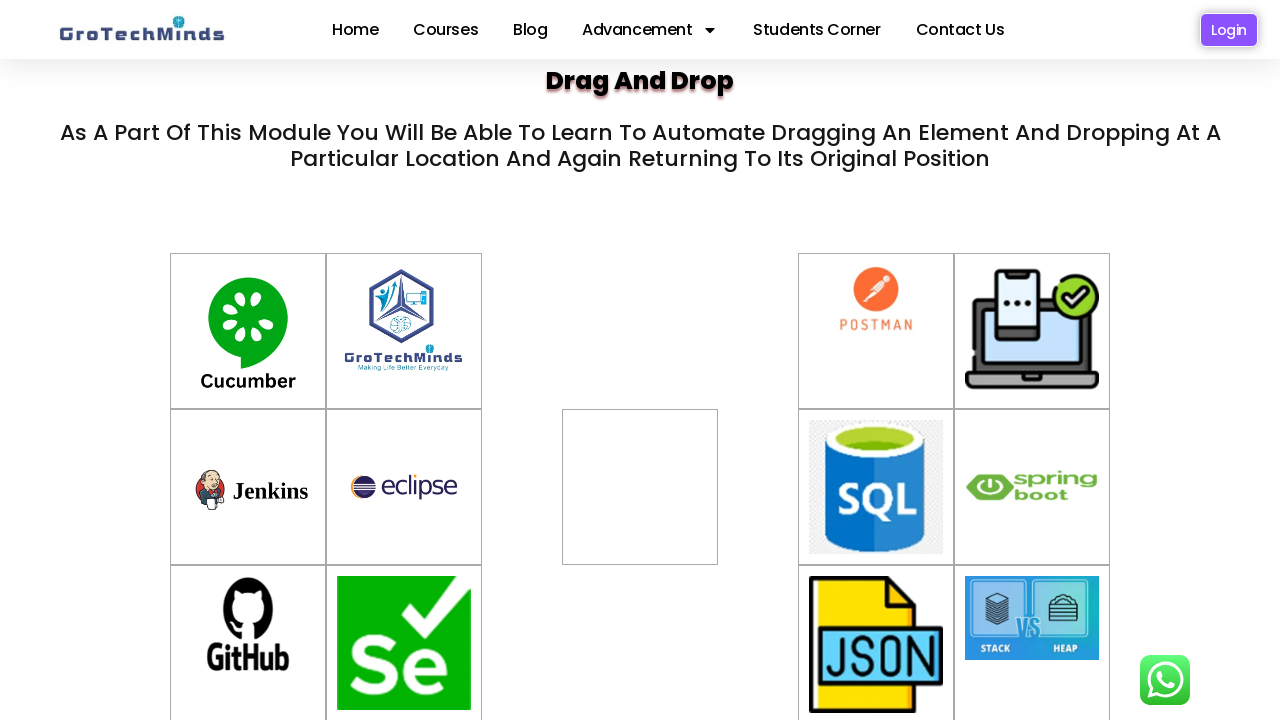

Dragged container-5 to div2 at (640, 487)
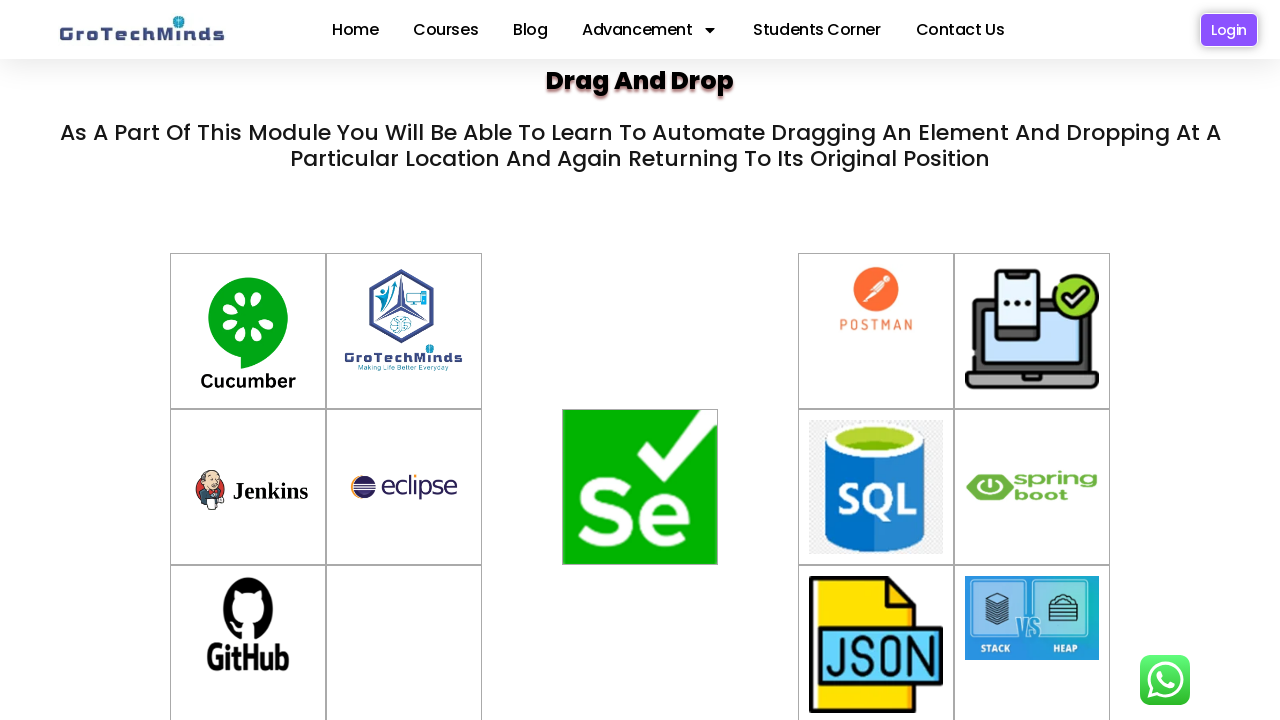

Waited 1 second for drag action to complete
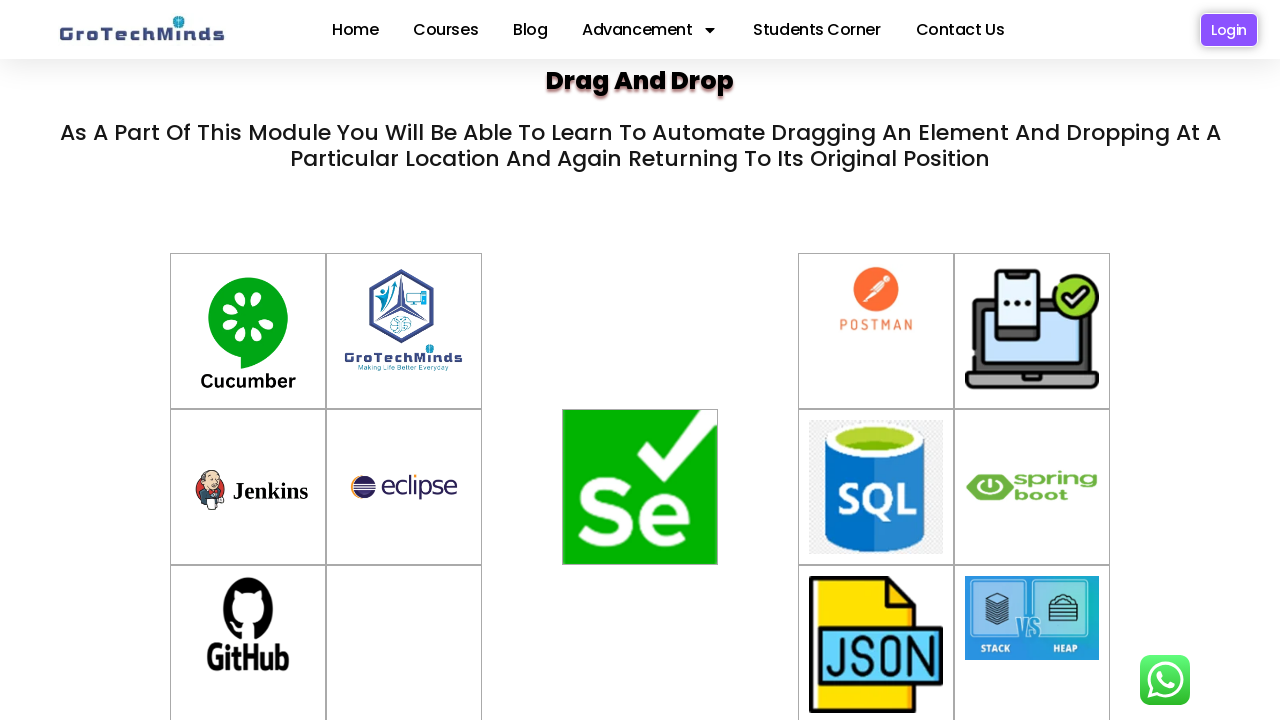

Located source element container-4
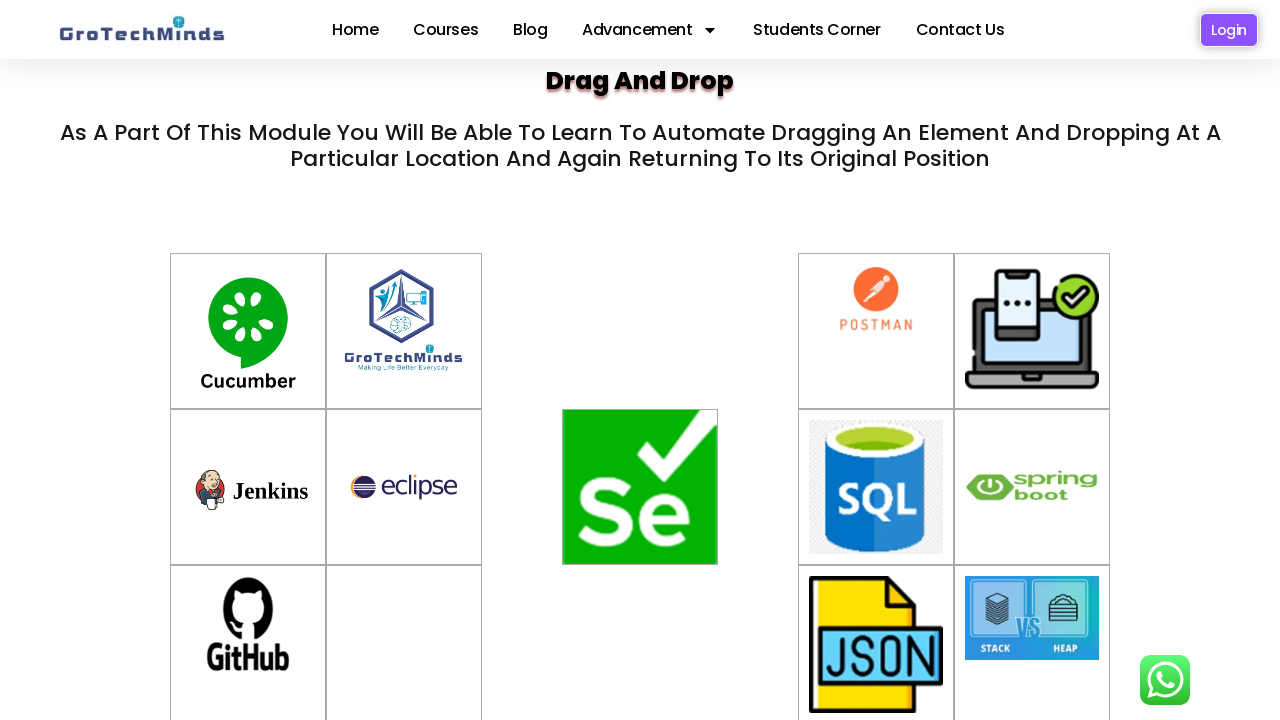

Dragged container-4 to div2 at (640, 487)
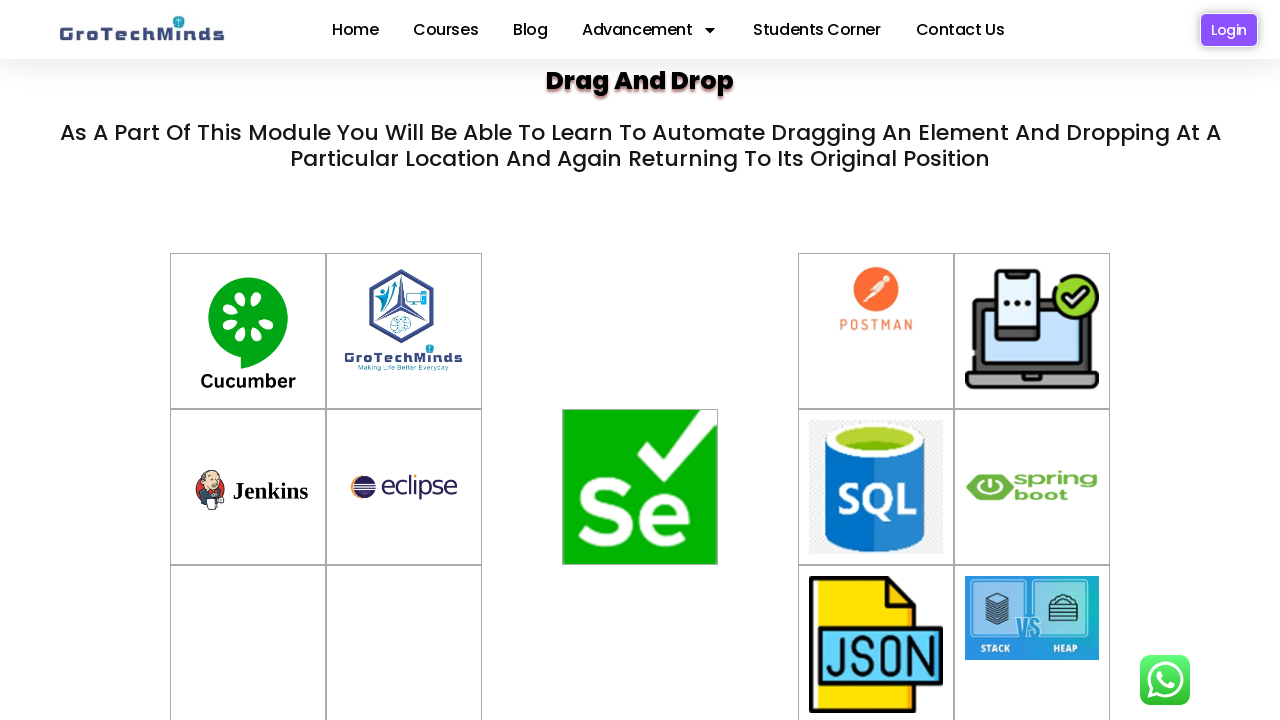

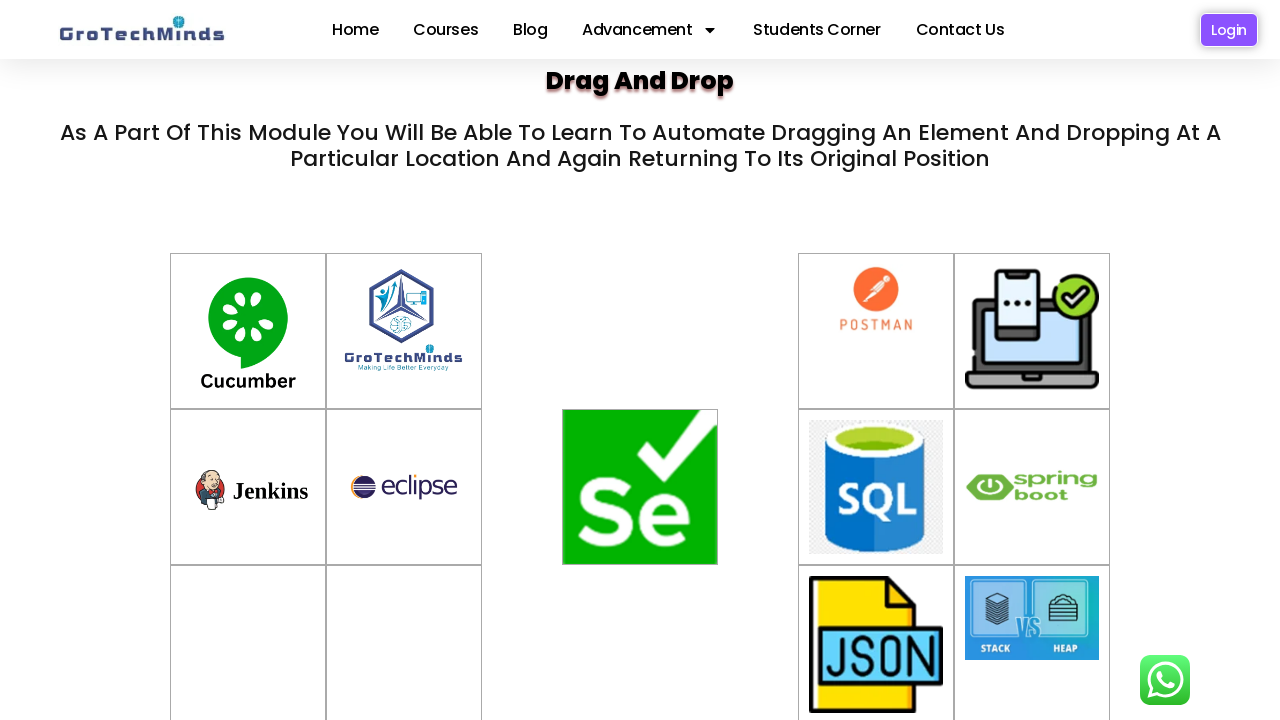